Tests double-click functionality by performing a double-click action on a button and verifying the resulting message

Starting URL: https://demoqa.com/buttons

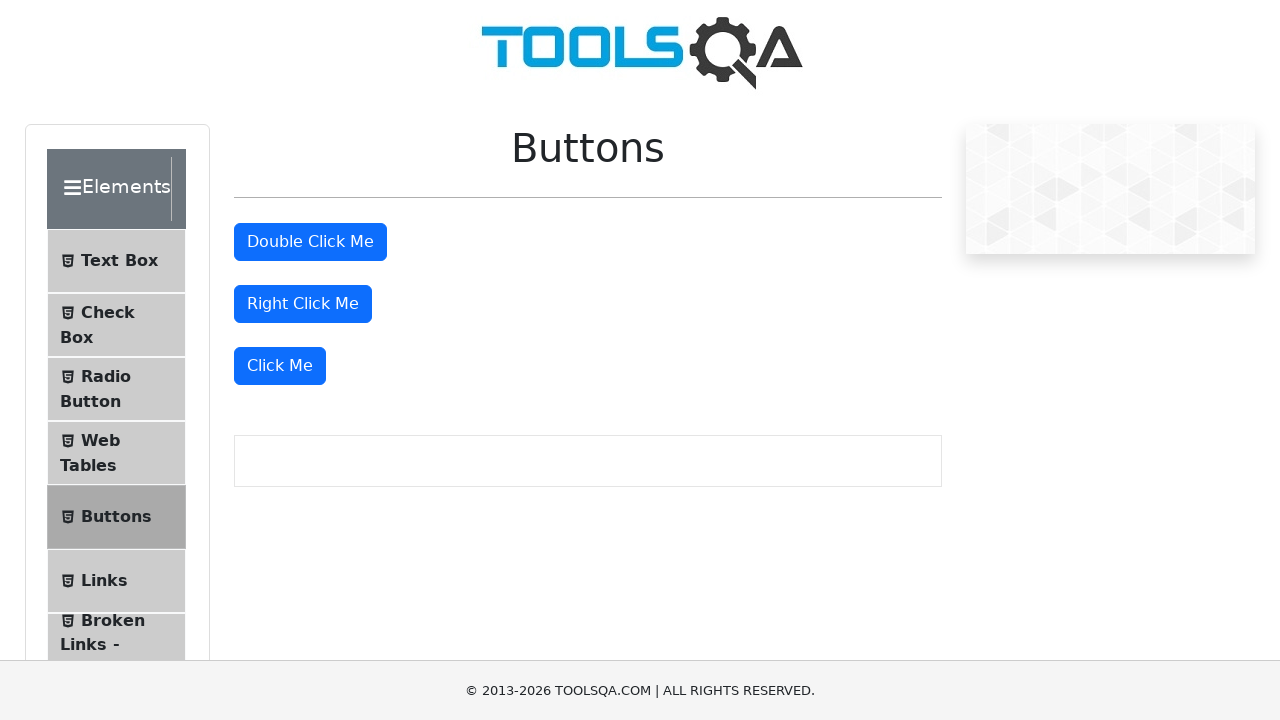

Located the double-click button element
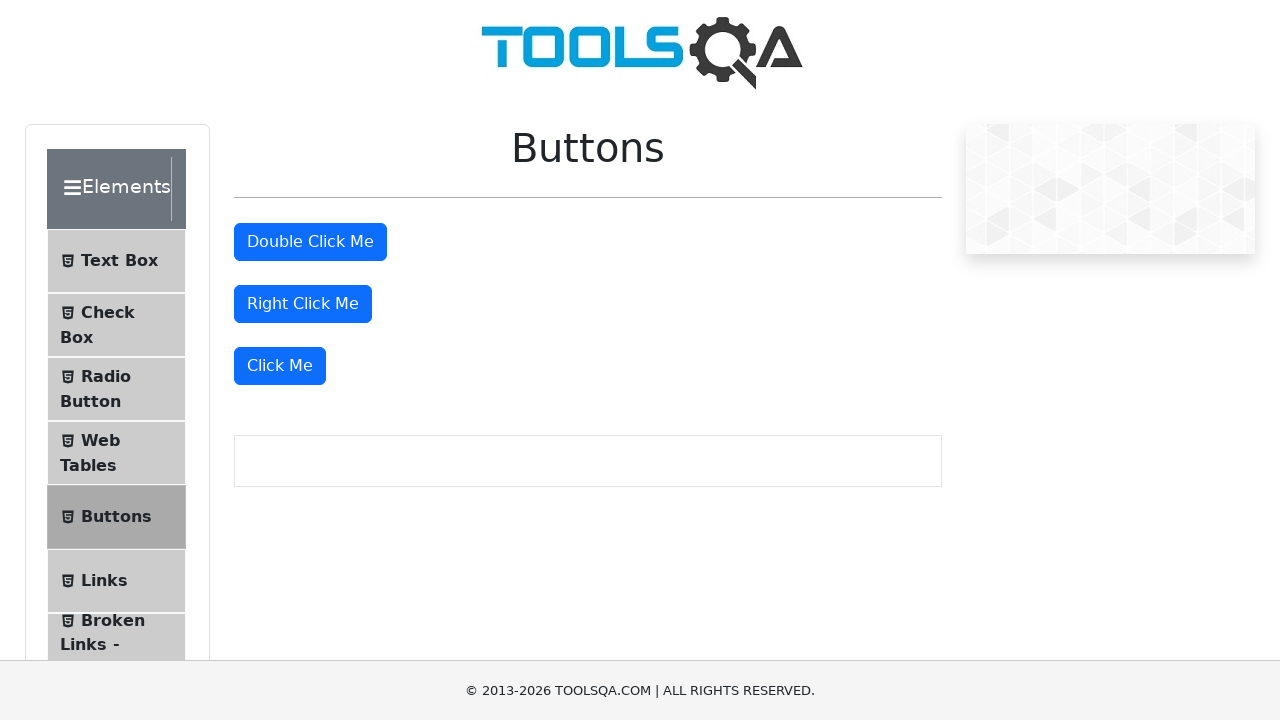

Performed double-click action on the button at (310, 242) on #doubleClickBtn
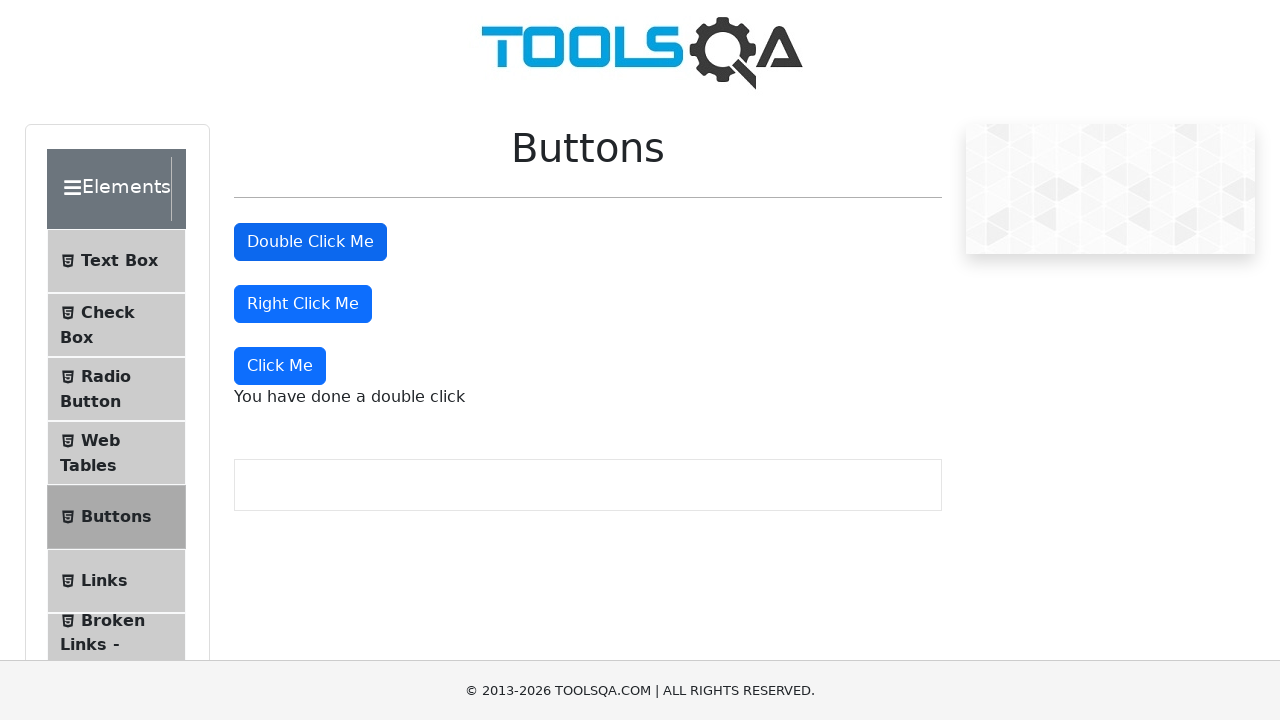

Waited for and confirmed the success message appeared
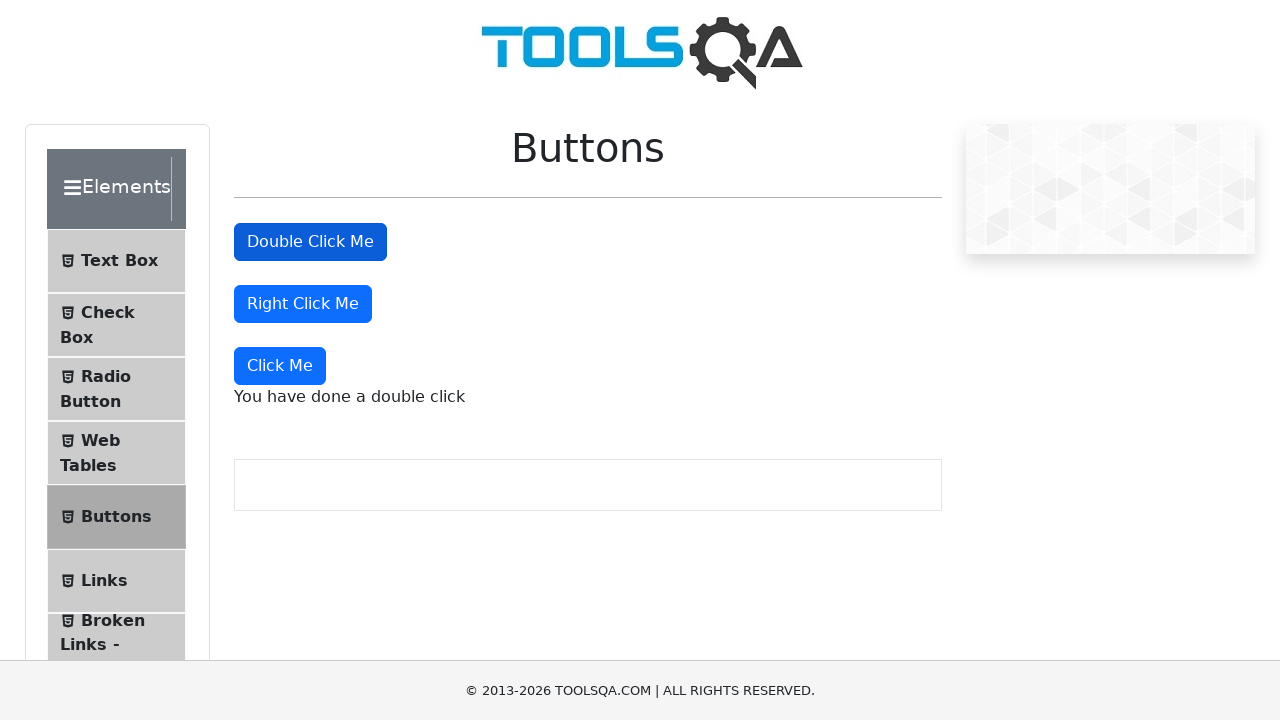

Verified the message text matches expected result: 'You have done a double click'
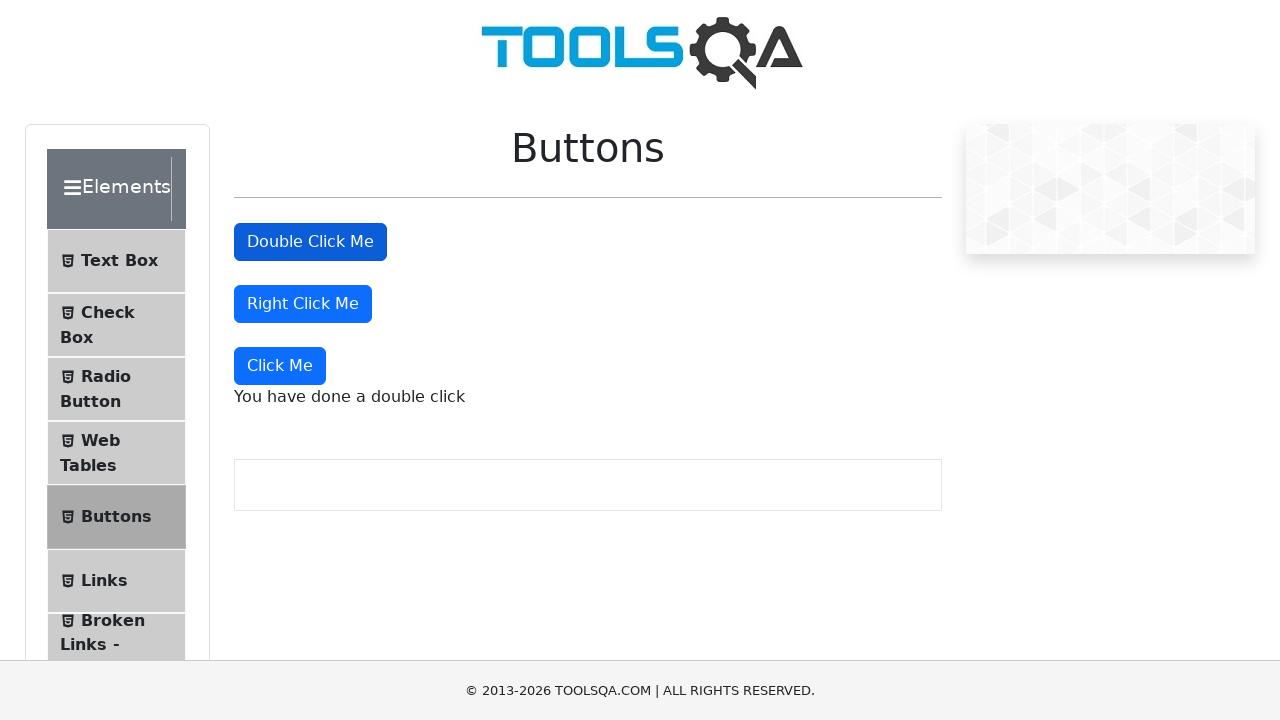

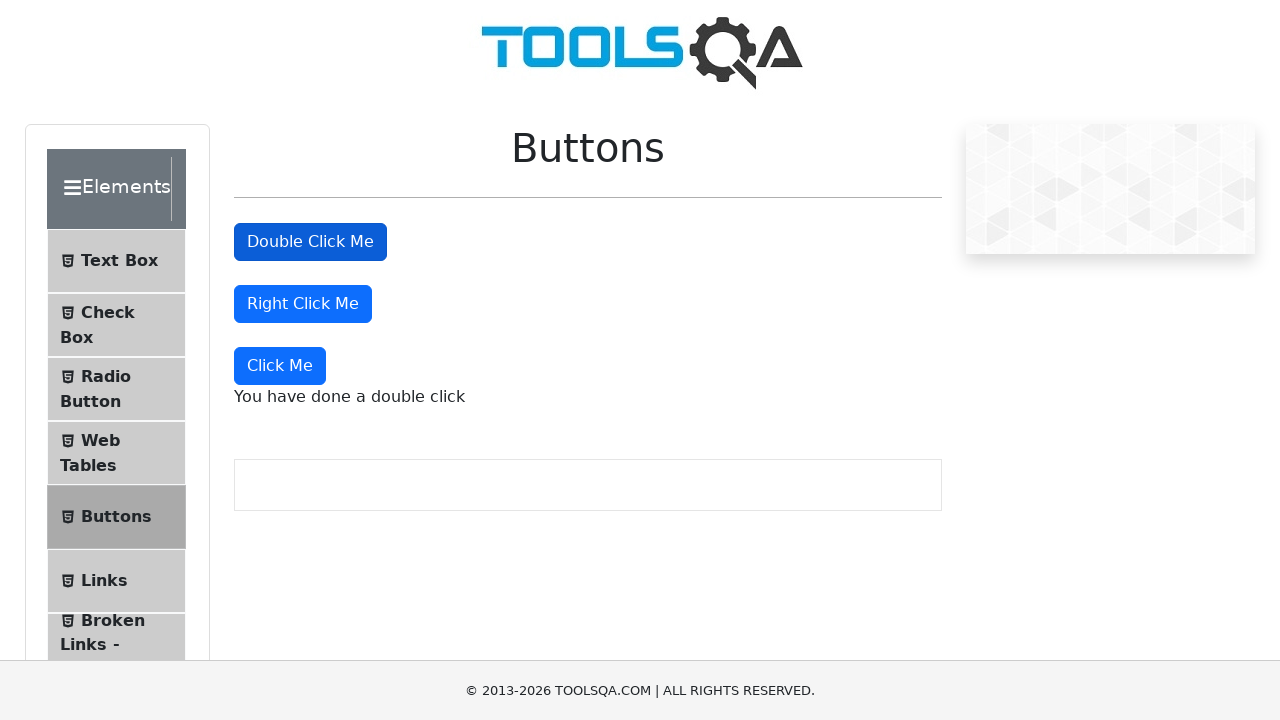